Tests drag and drop functionality on jQuery UI demo page by dragging an element and dropping it onto a target area, then verifying the drop was successful

Starting URL: https://jqueryui.com/droppable/

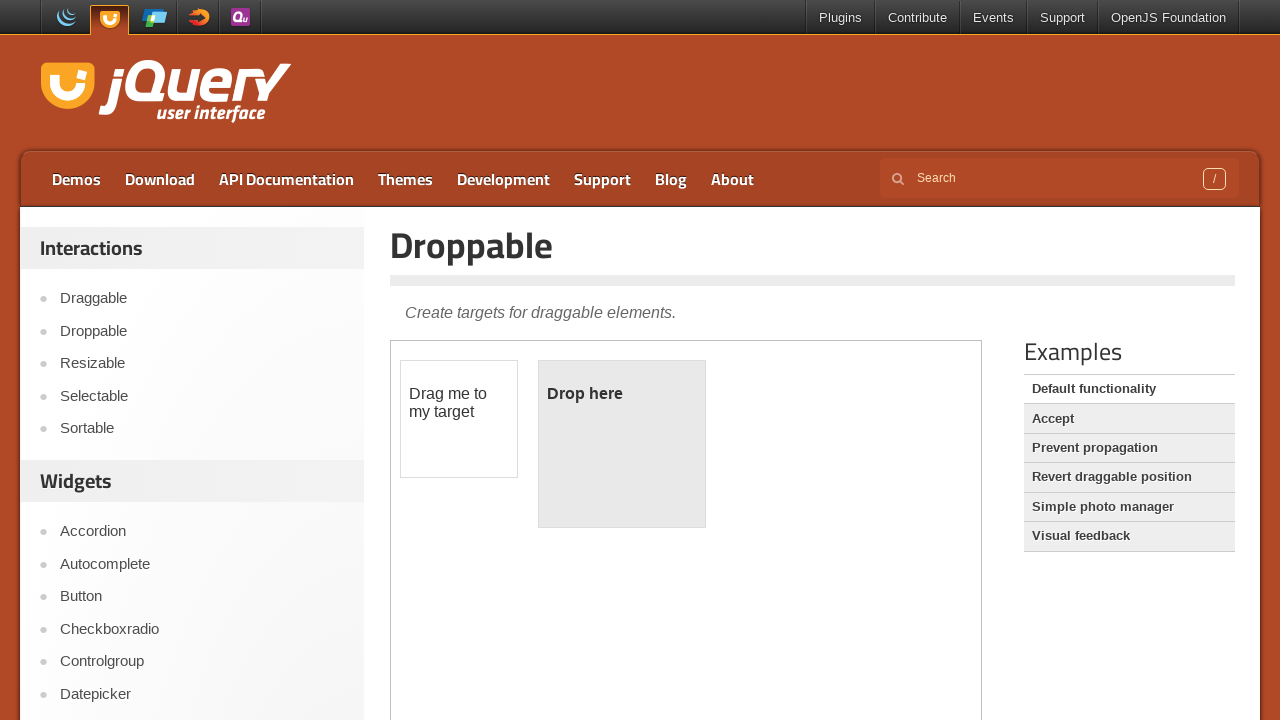

Located the iframe containing the jQuery UI droppable demo
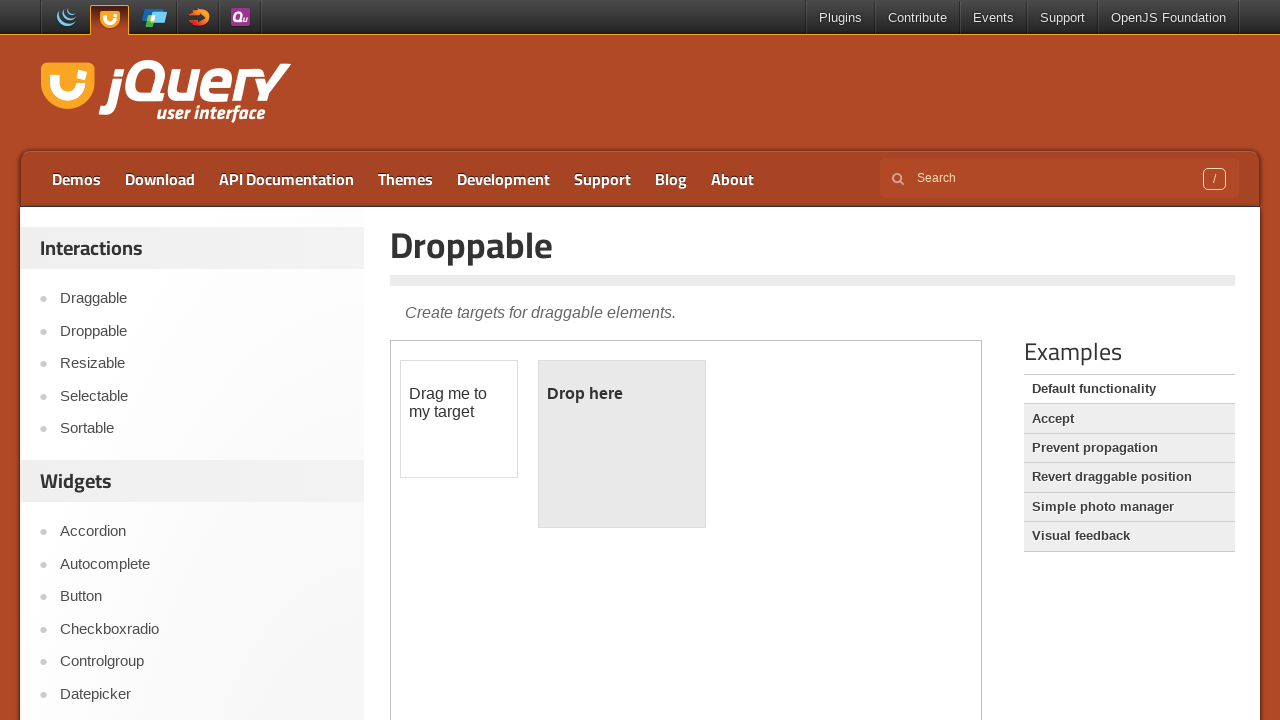

Located the draggable element
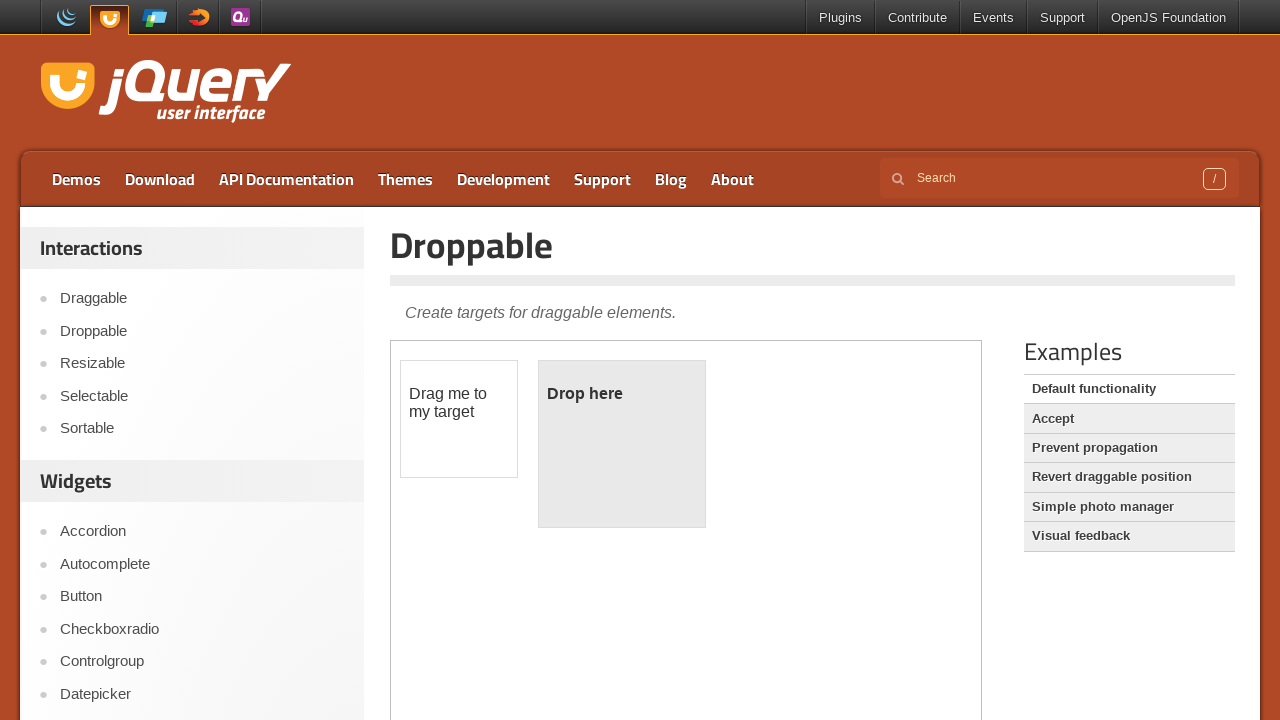

Located the droppable target element
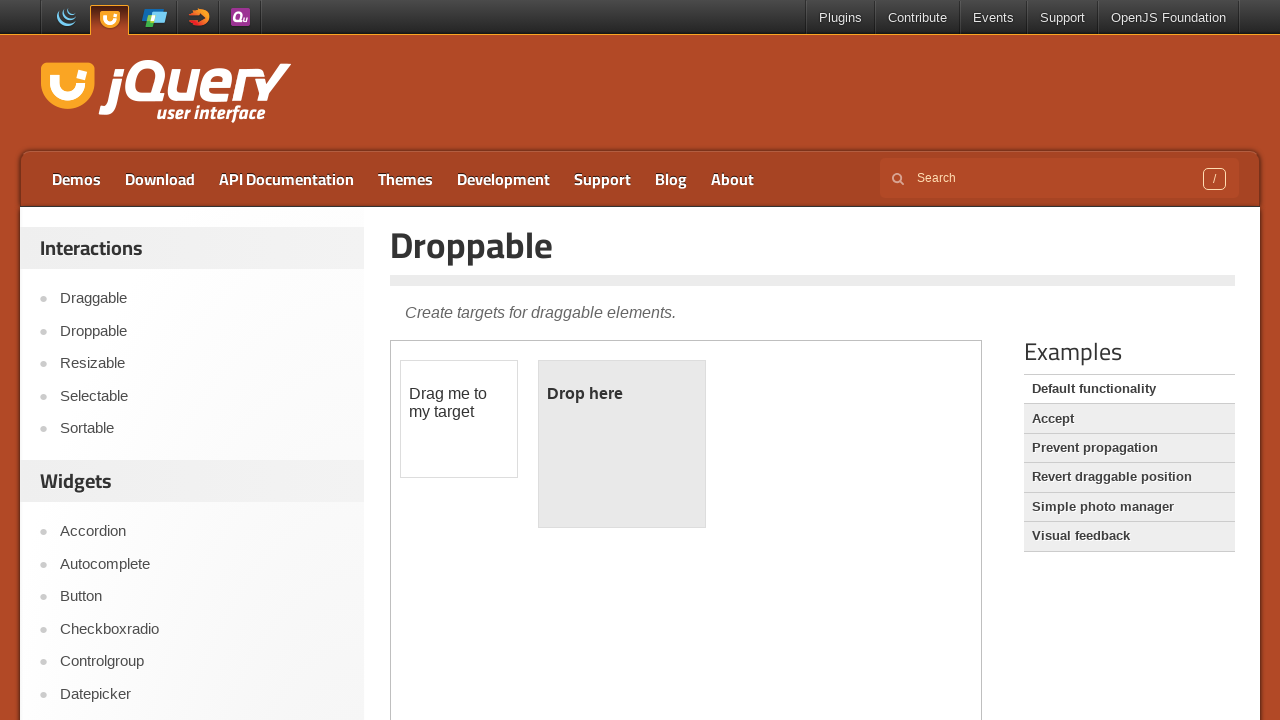

Captured initial color of droppable element
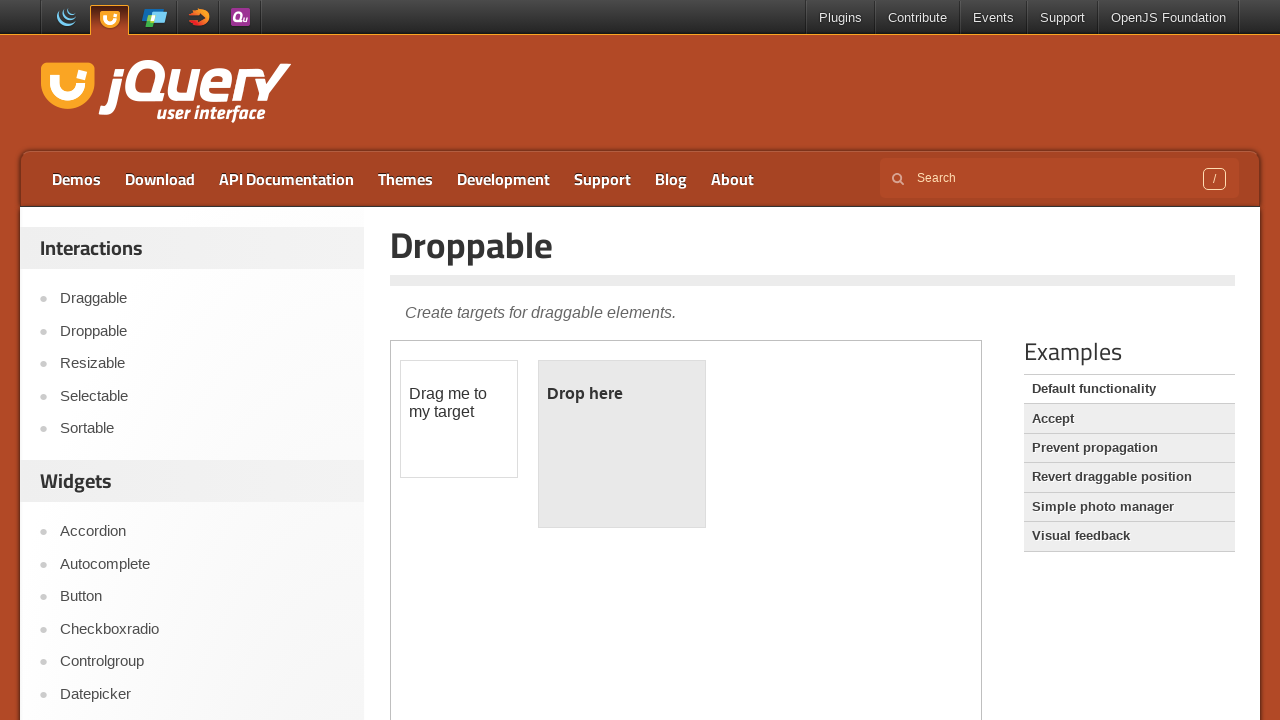

Dragged draggable element onto droppable target at (622, 444)
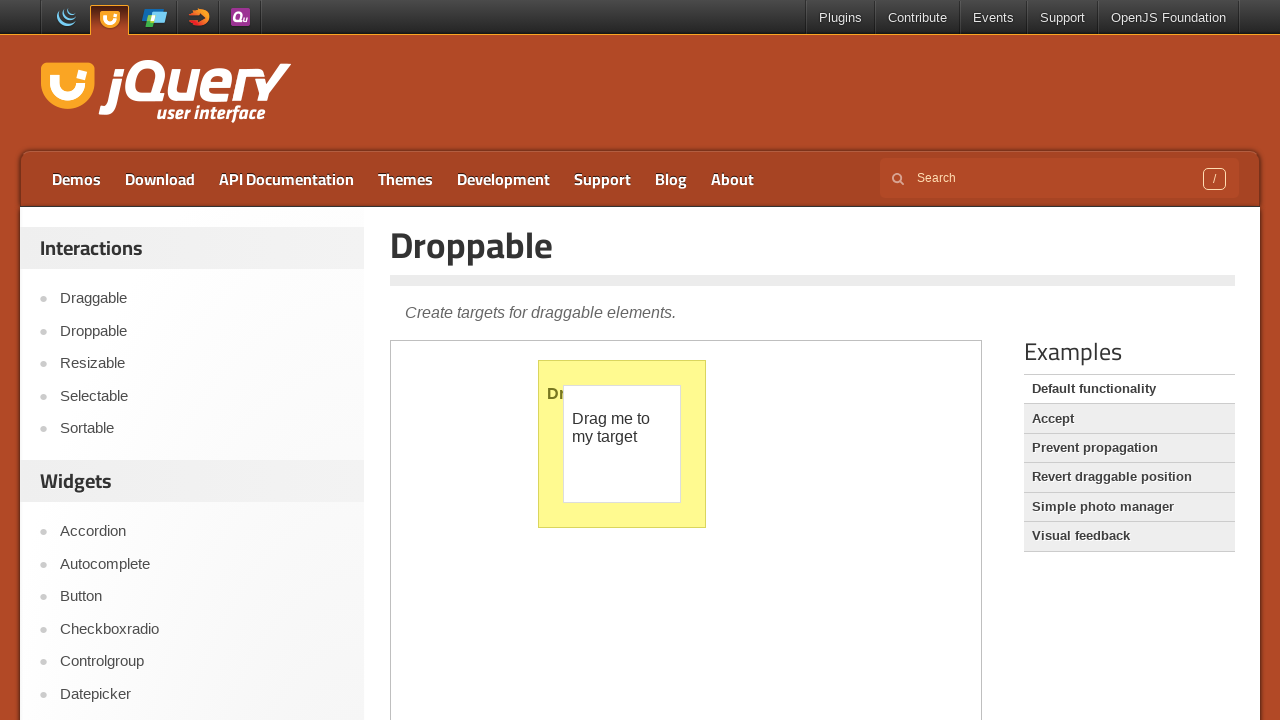

Retrieved text content from droppable element after drop
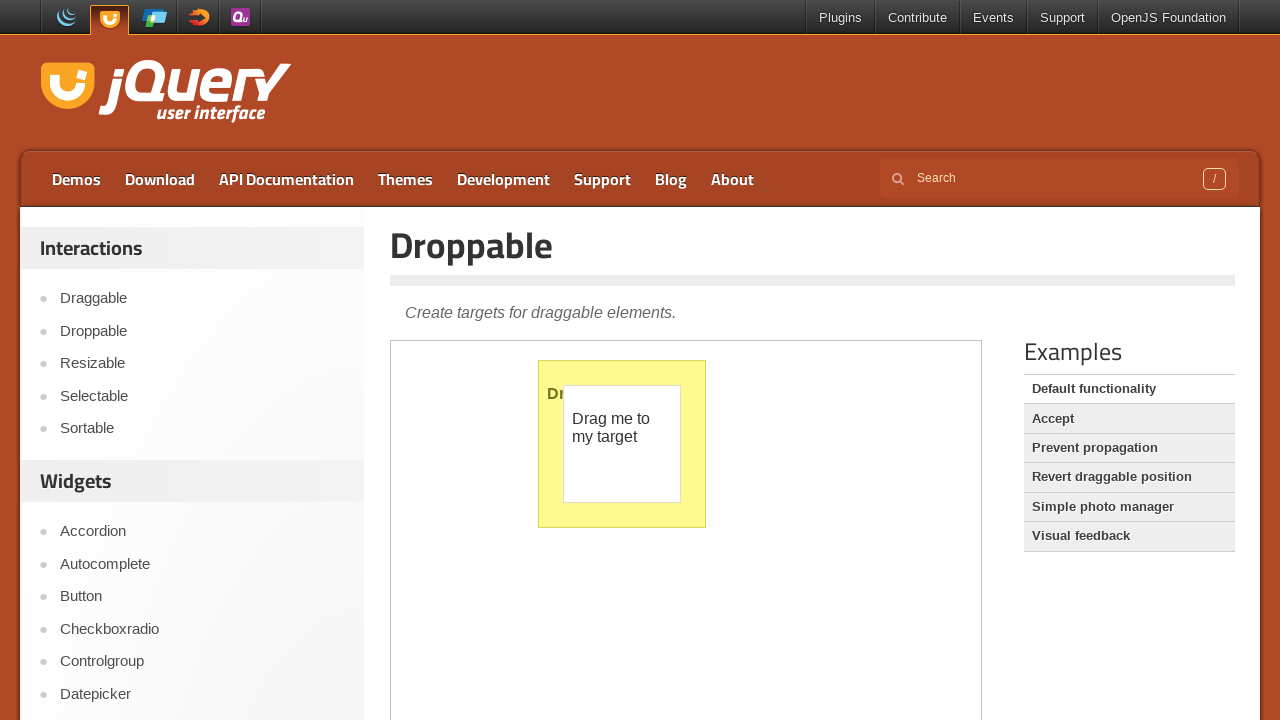

Captured final color of droppable element after drop
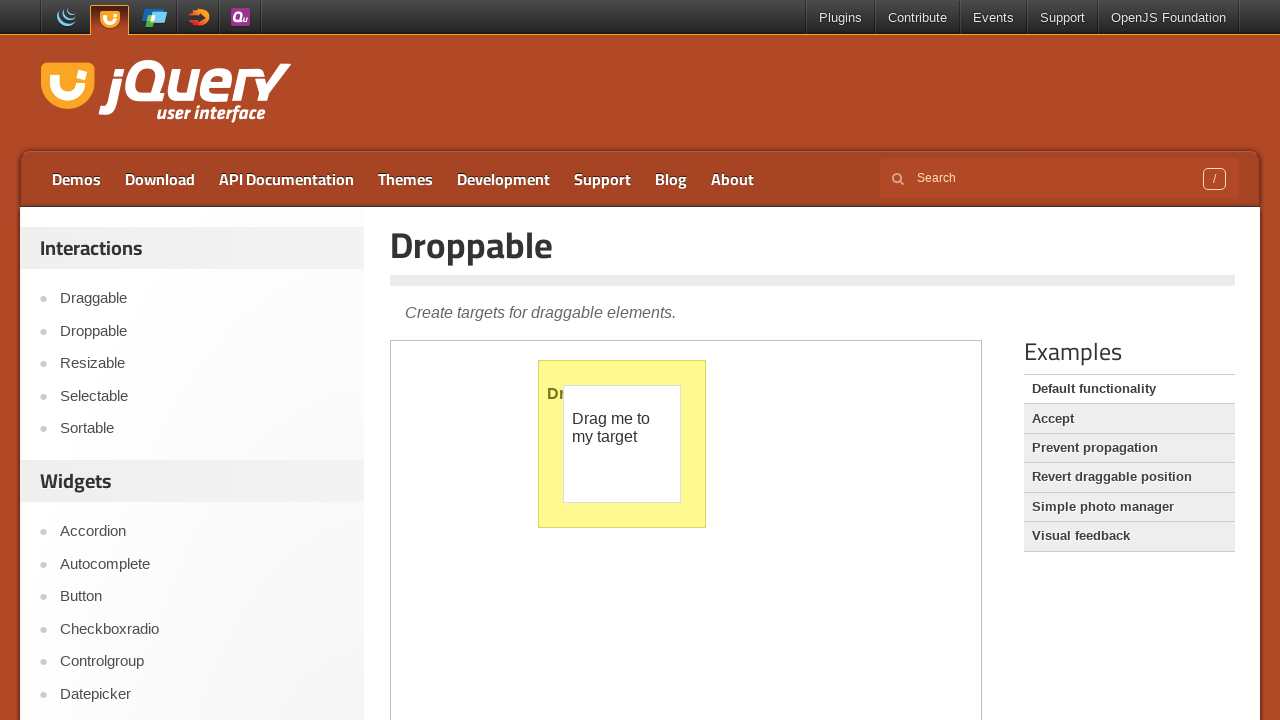

Verified that droppable element text contains 'Dropped!'
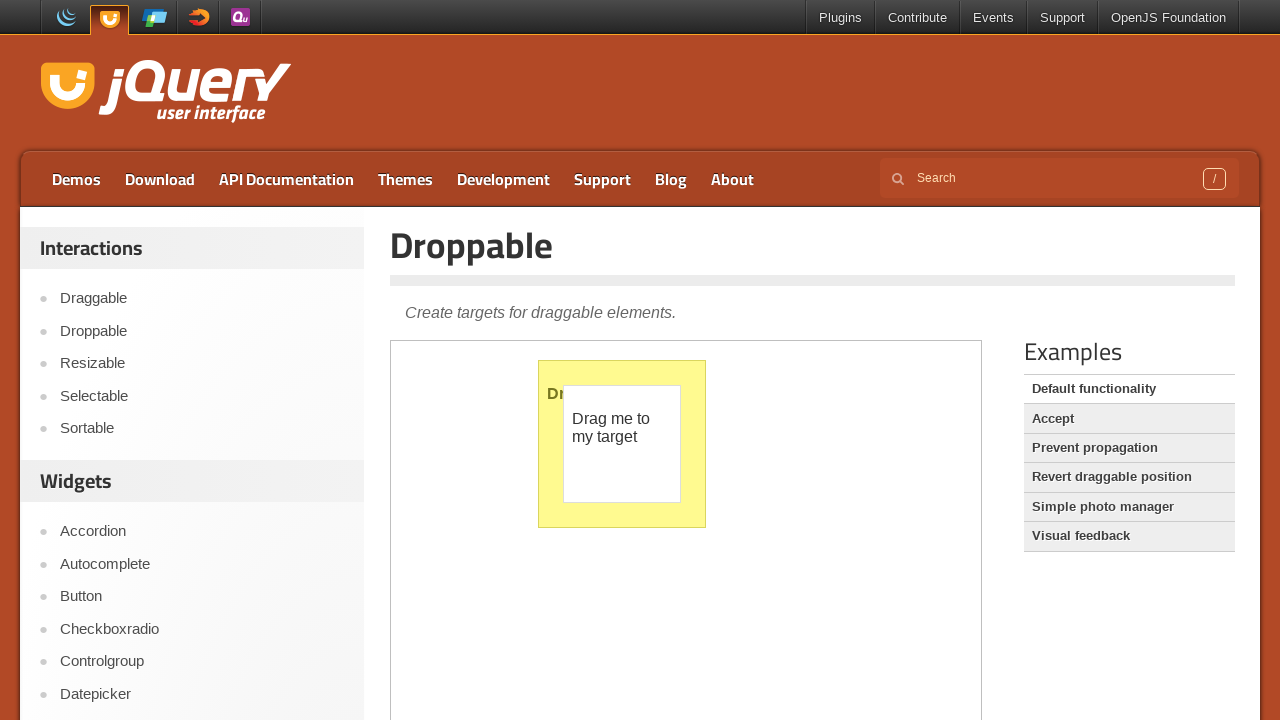

Verified that droppable element color changed after successful drop
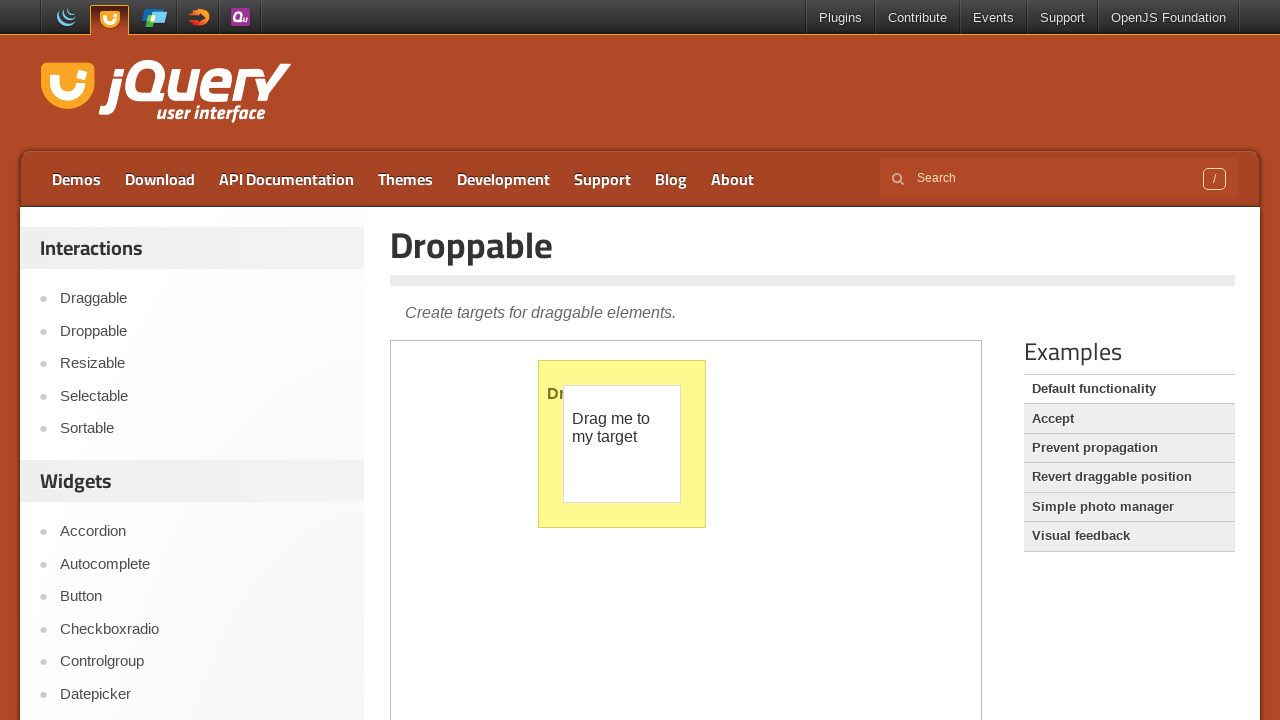

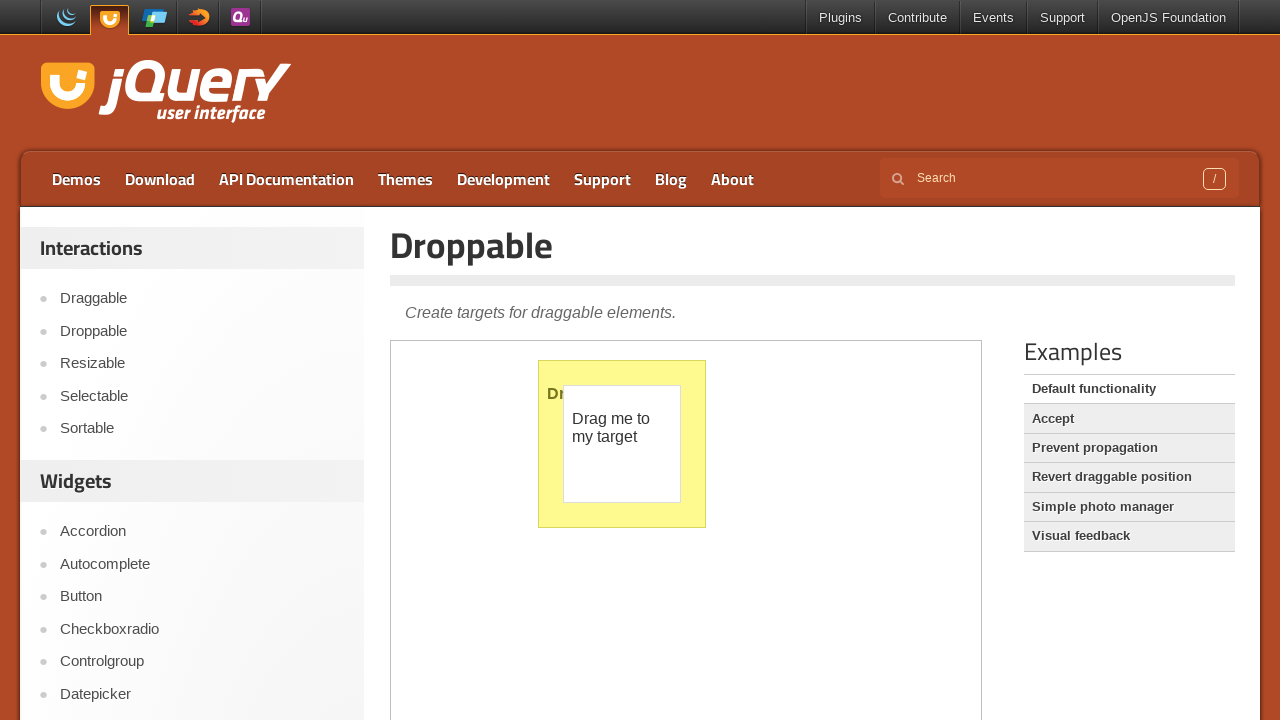